Tests AJAX functionality by clicking a button that triggers an asynchronous request and waiting for the success message to appear in the content area.

Starting URL: http://uitestingplayground.com/ajax

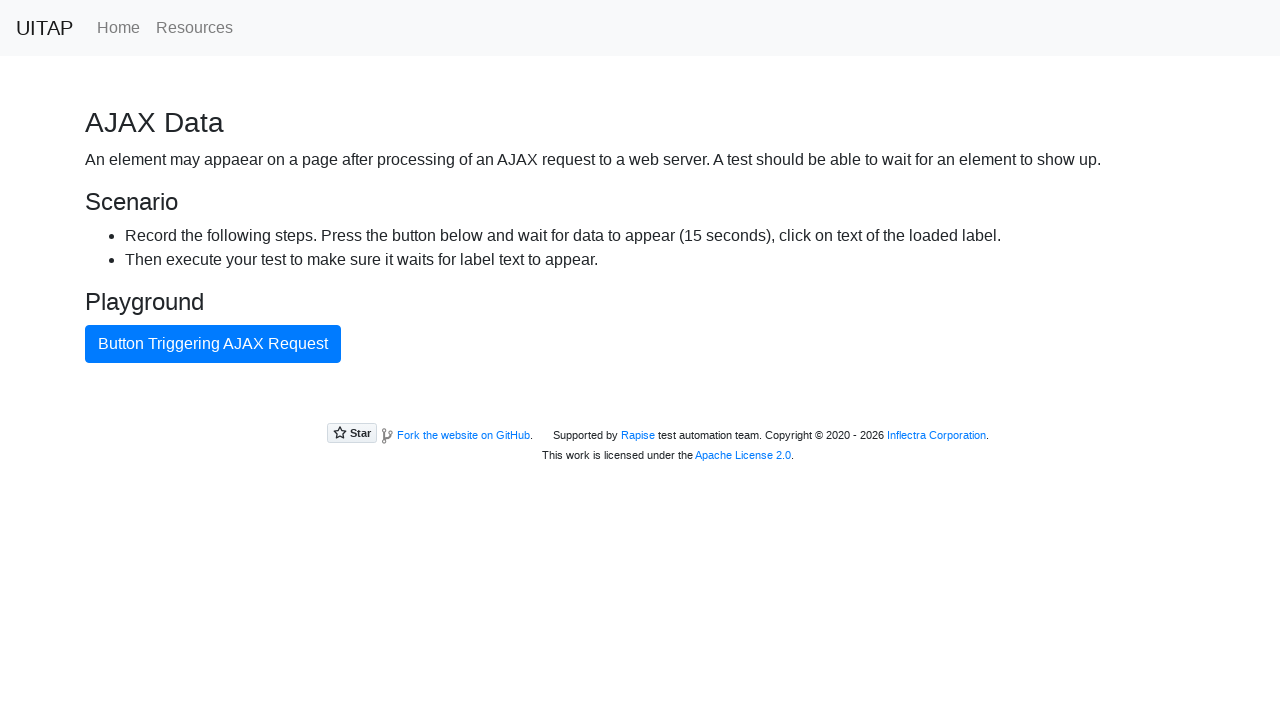

Clicked the blue AJAX button to trigger asynchronous request at (213, 344) on #ajaxButton
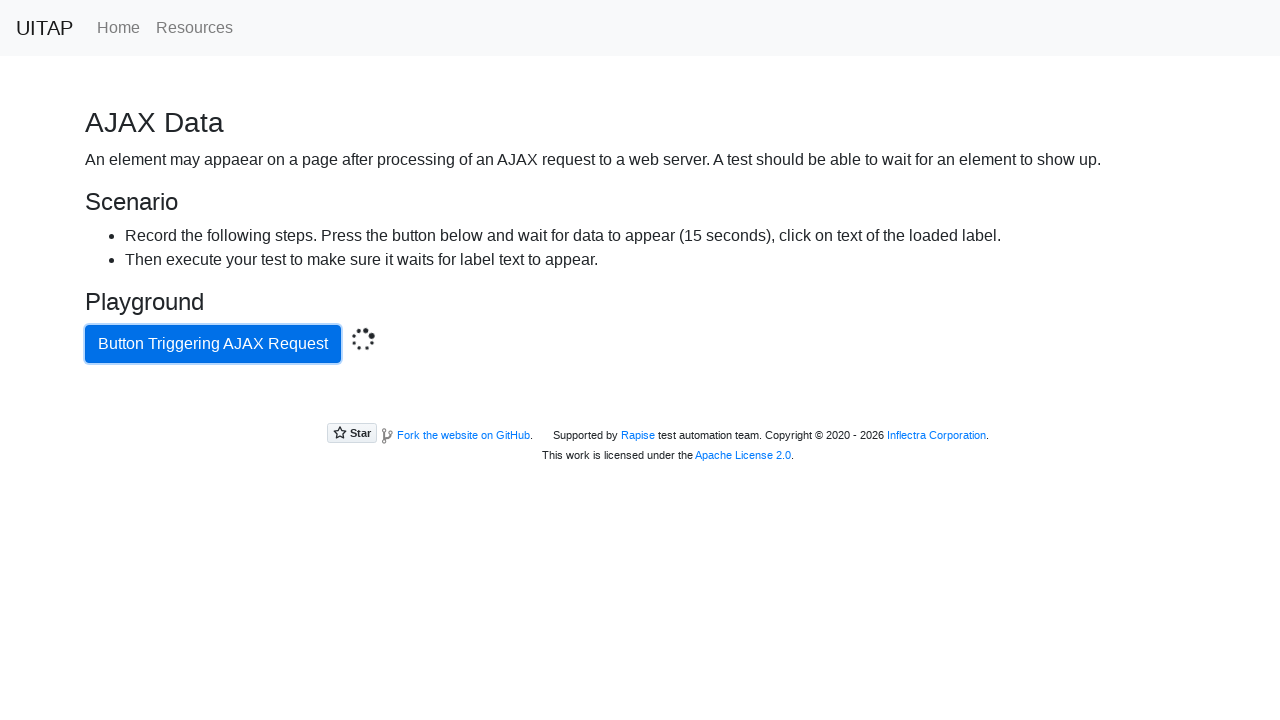

Success message appeared in content area after AJAX completed
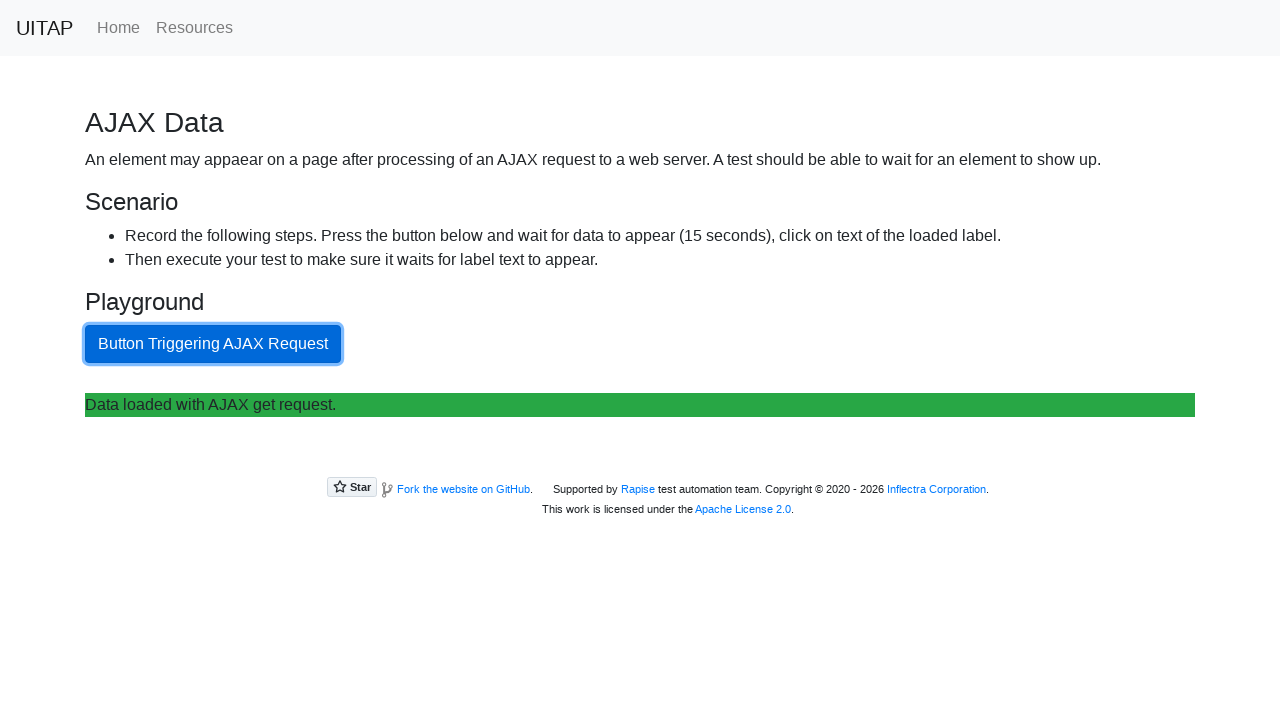

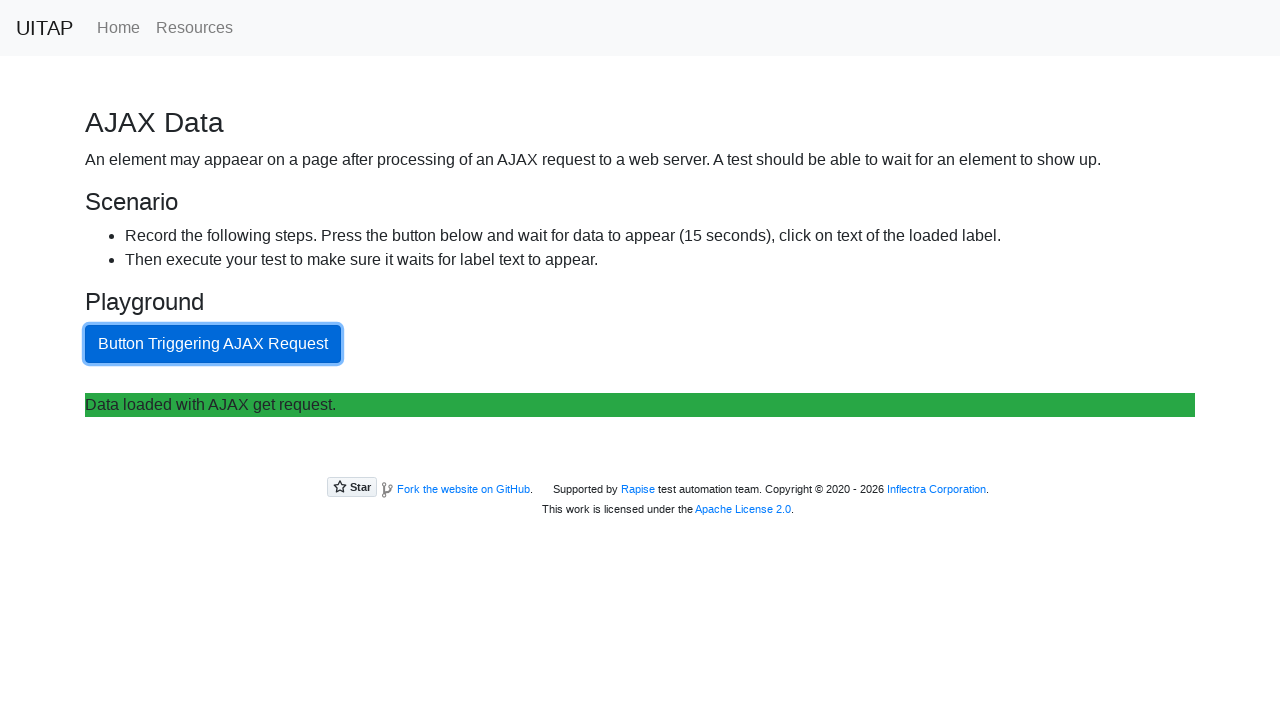